Tests that the counter displays the current number of todo items as items are added

Starting URL: https://demo.playwright.dev/todomvc

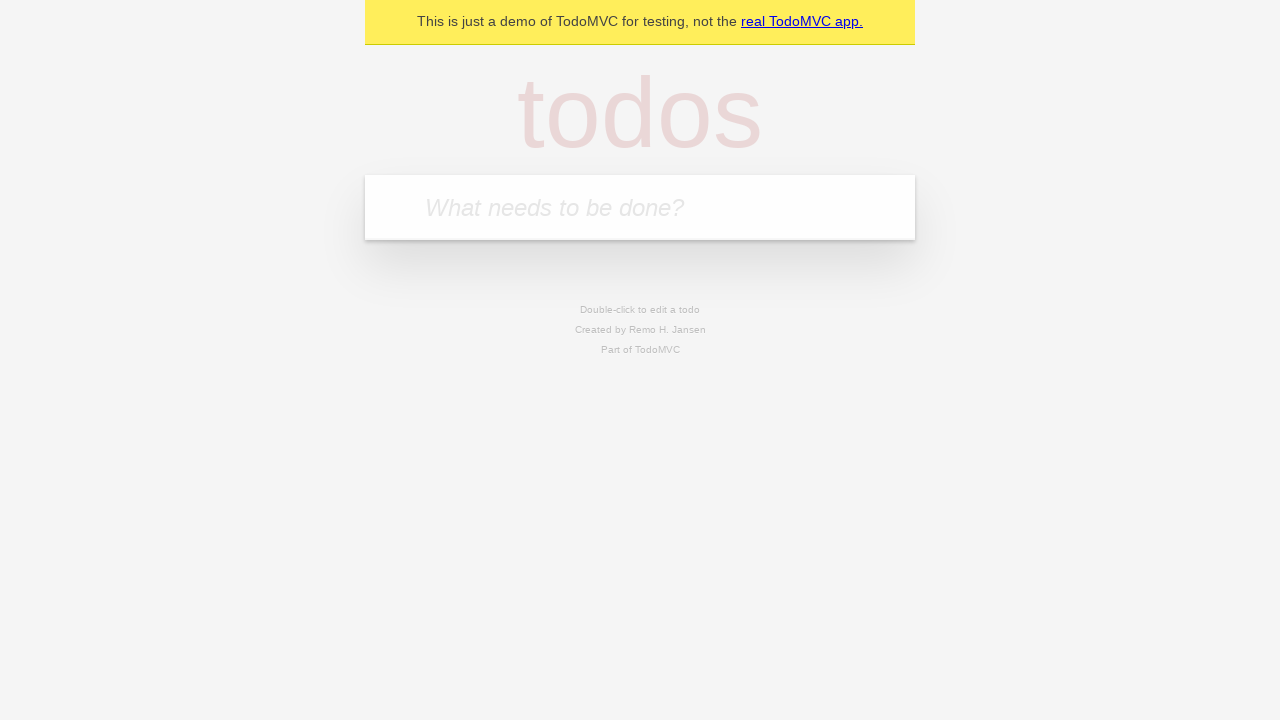

Filled todo input with 'buy some cheese' on internal:attr=[placeholder="What needs to be done?"i]
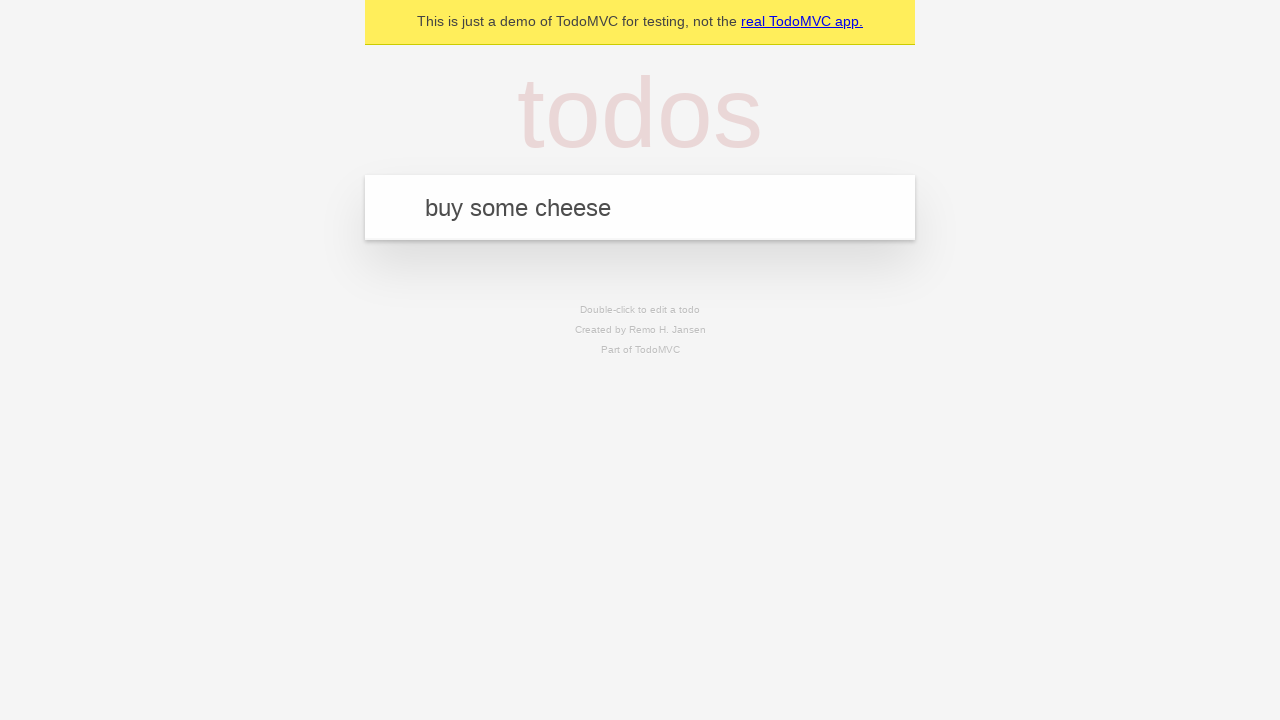

Pressed Enter to add first todo item on internal:attr=[placeholder="What needs to be done?"i]
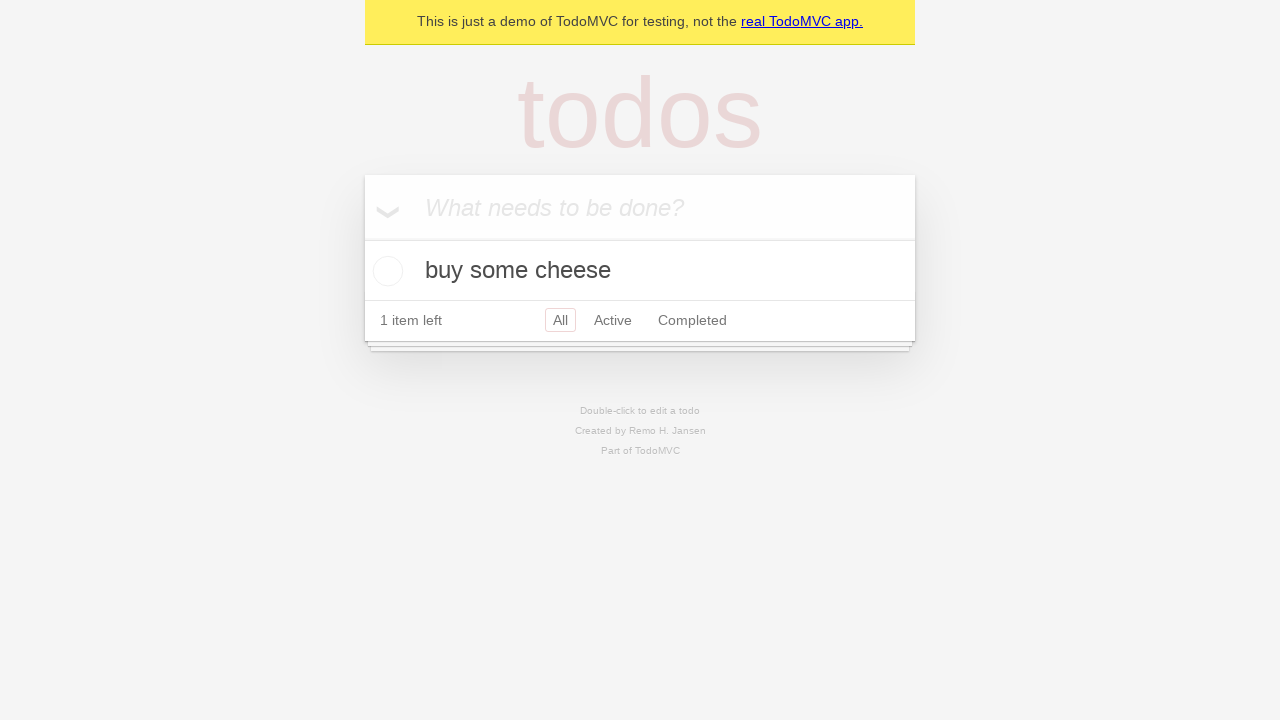

Todo counter appeared on page
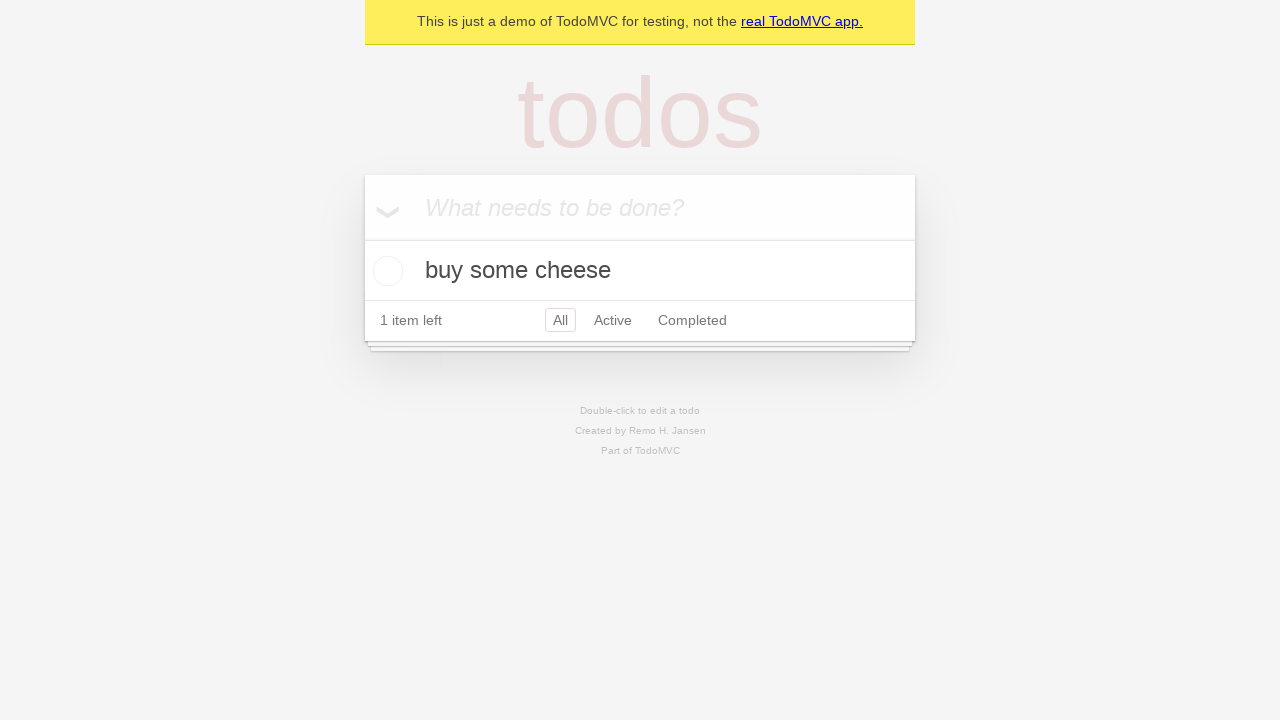

Filled todo input with 'feed the cat' on internal:attr=[placeholder="What needs to be done?"i]
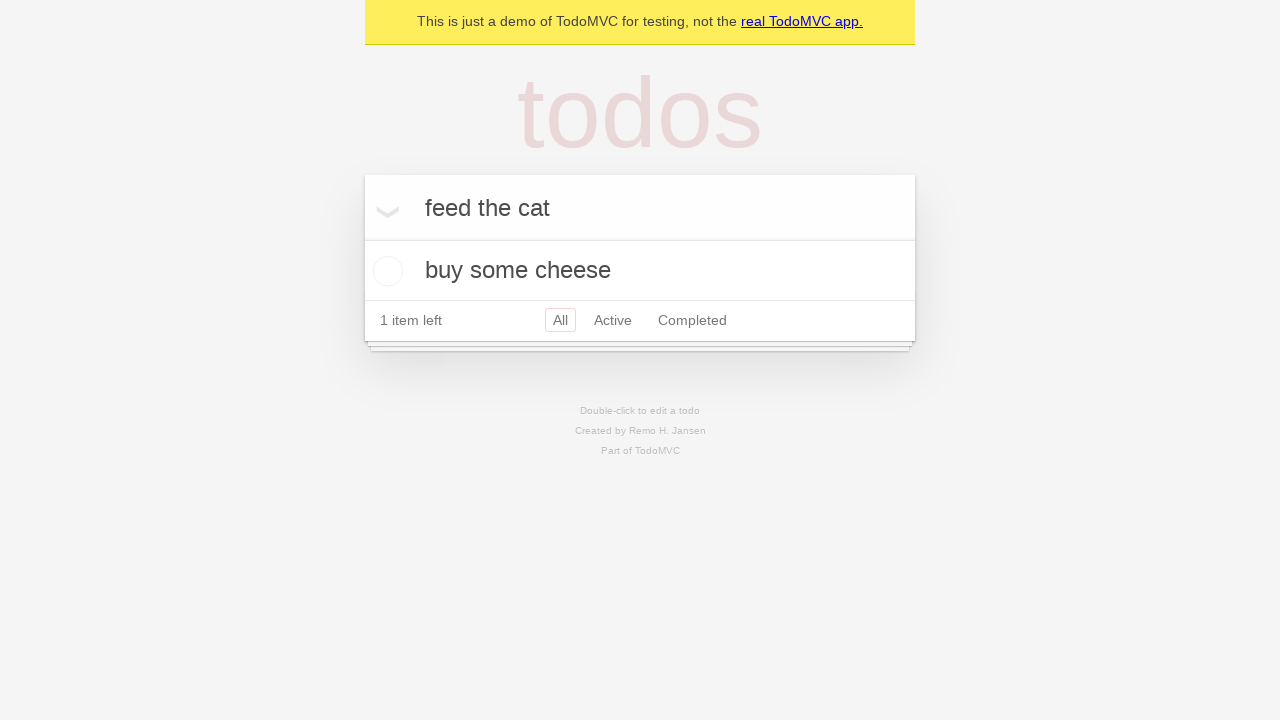

Pressed Enter to add second todo item on internal:attr=[placeholder="What needs to be done?"i]
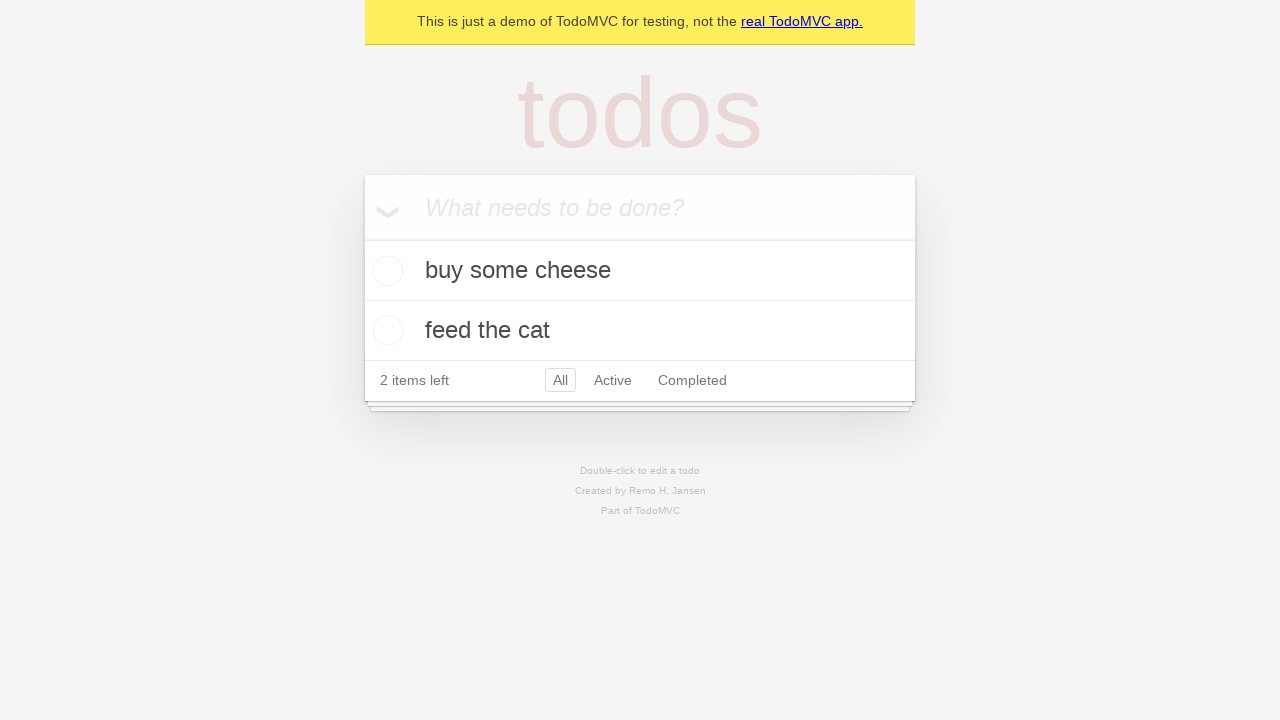

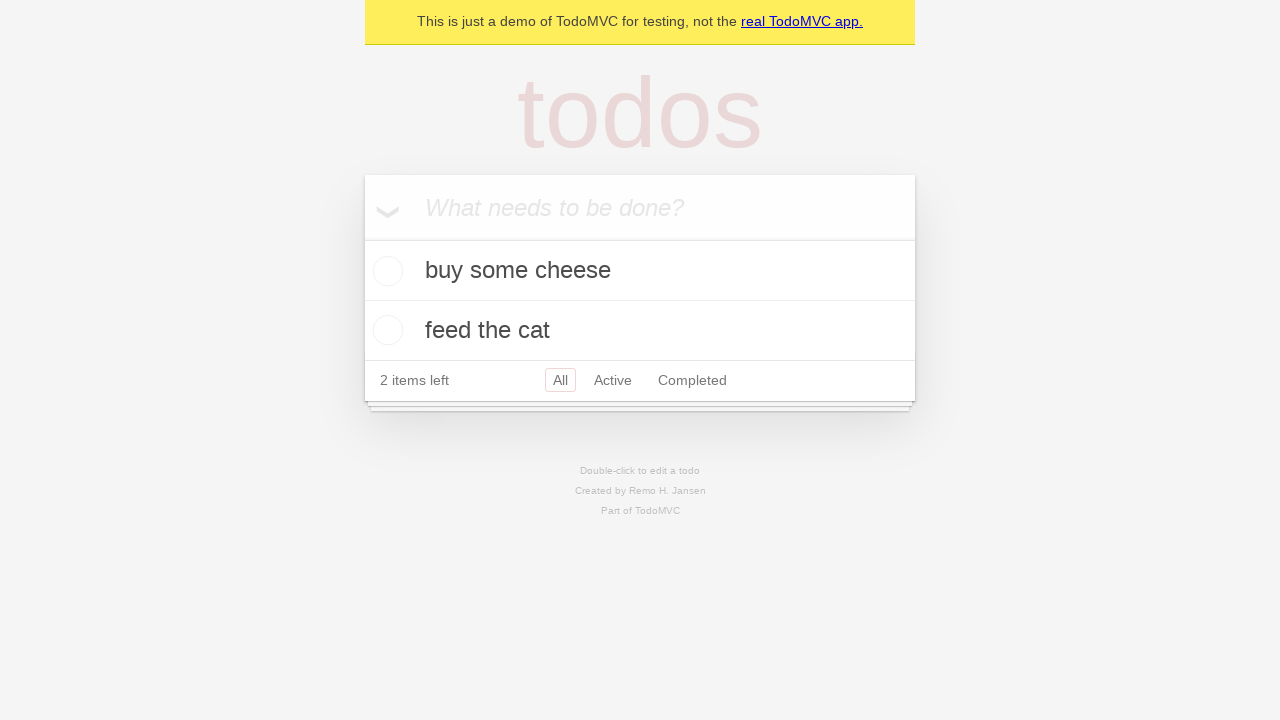